Tests table functionality by finding the row with the highest "Due" value, clicking the Last Name header to sort the table, and verifying that the table is sorted in ascending alphabetical order.

Starting URL: https://the-internet.herokuapp.com/tables

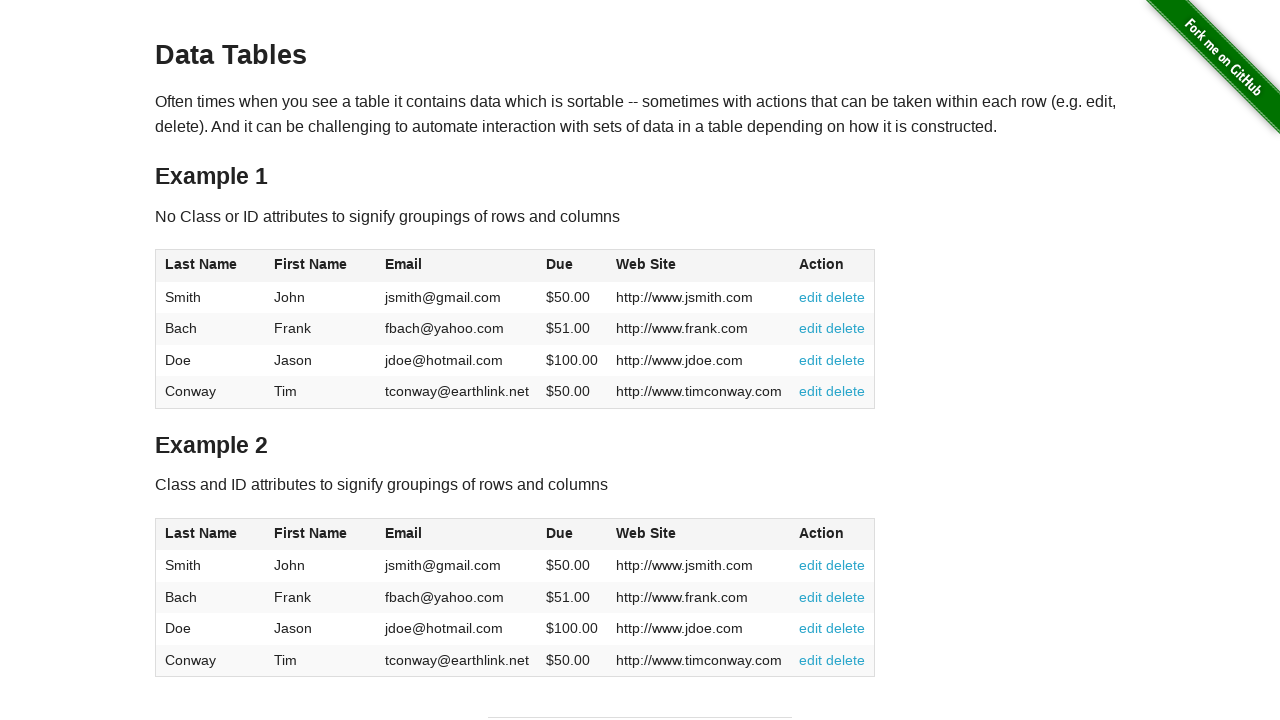

Waited for table #table1 to be present
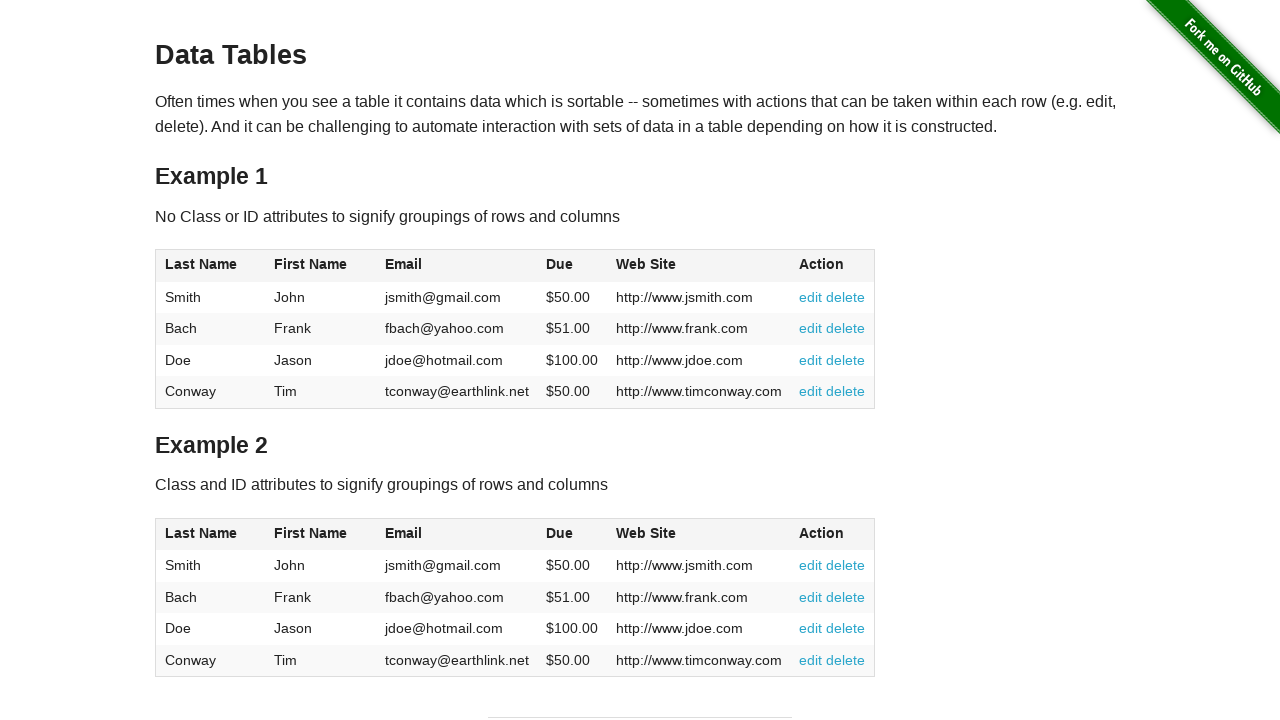

Located all table rows in #table1 tbody
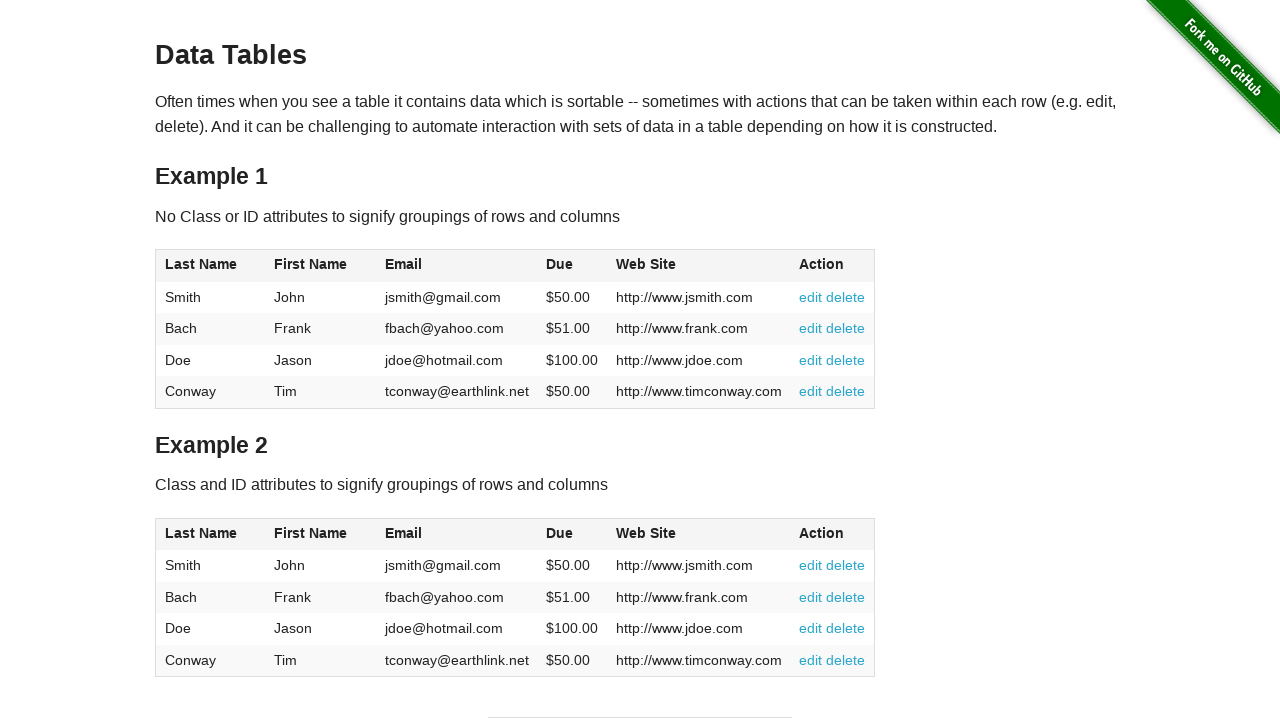

Found 4 rows in the table
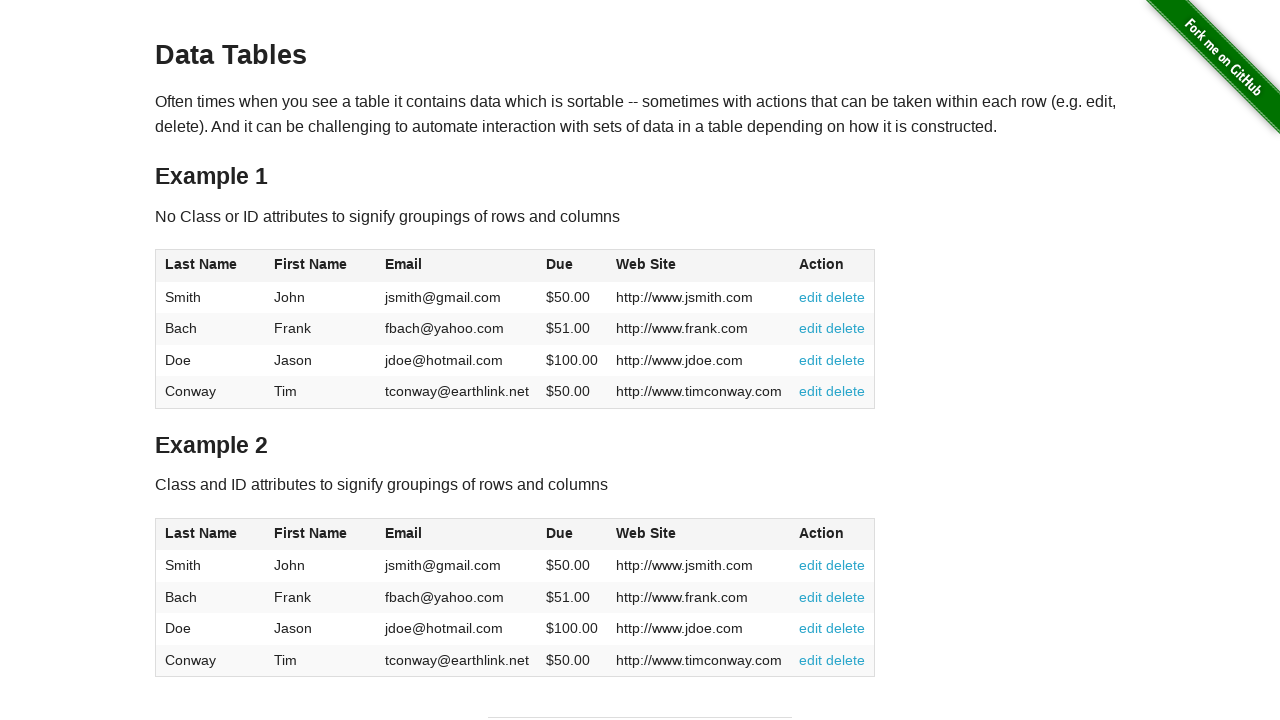

Identified highest Due value: $100.0 at row index 2
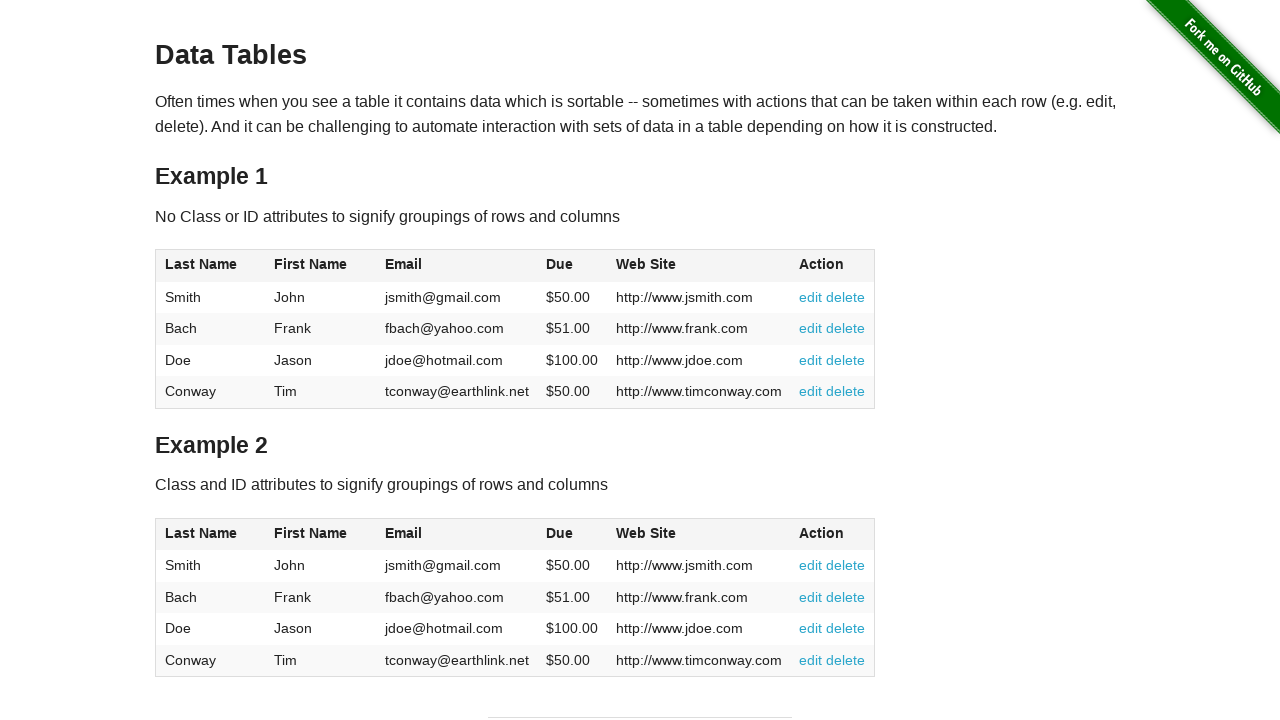

Clicked Last Name column header to sort table at (210, 266) on #table1 thead th:nth-child(1)
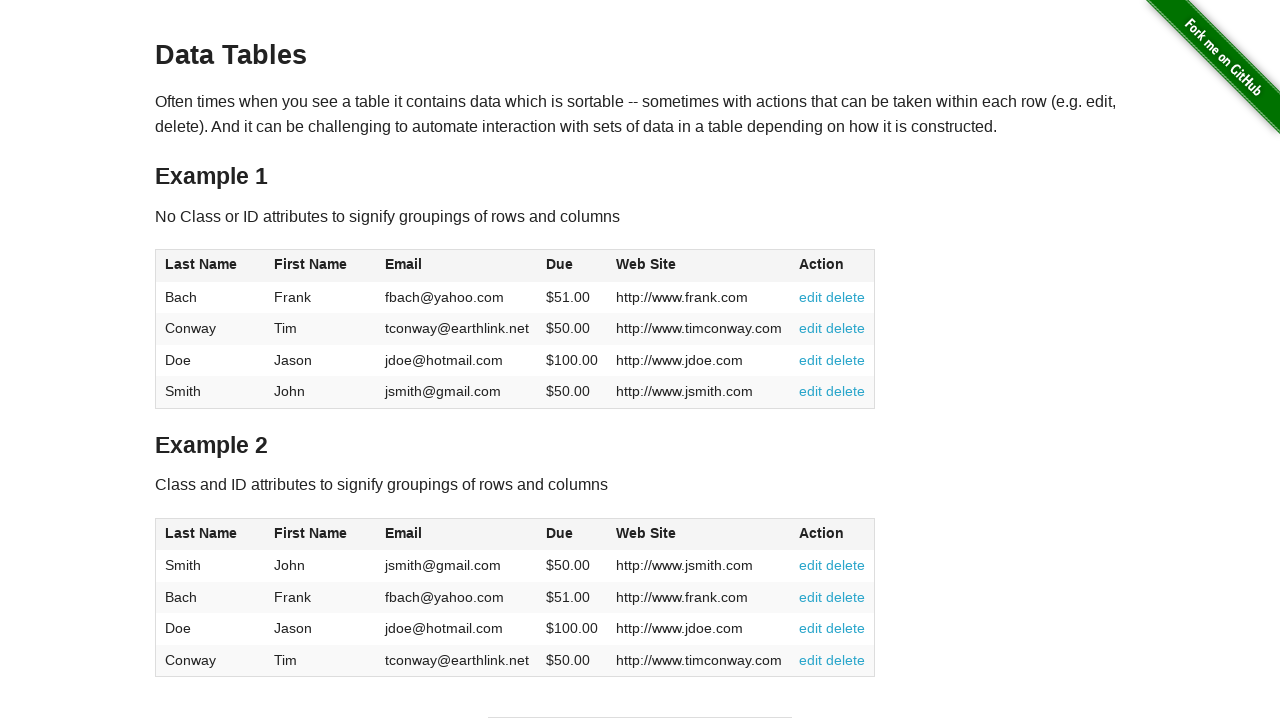

Located all last name cells for sort verification
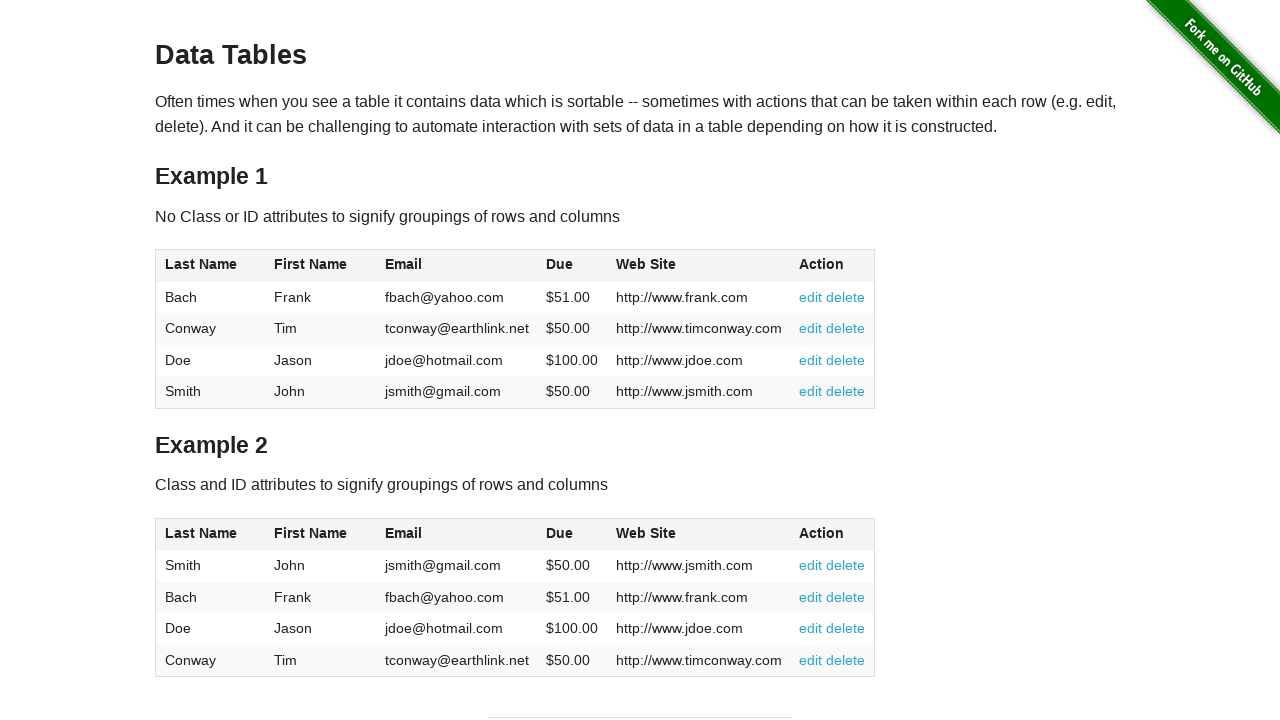

Extracted all last names from sorted table: ['Bach', 'Conway', 'Doe', 'Smith']
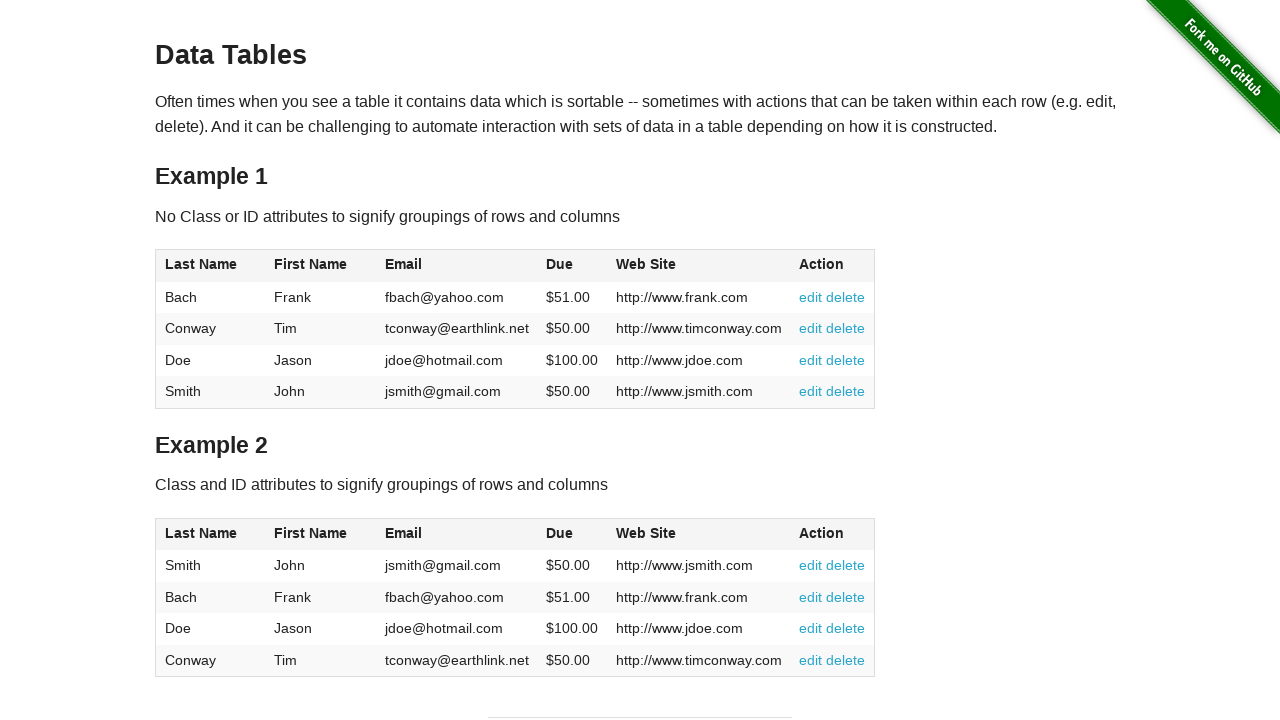

Verified table is sorted in ascending alphabetical order (A→Z)
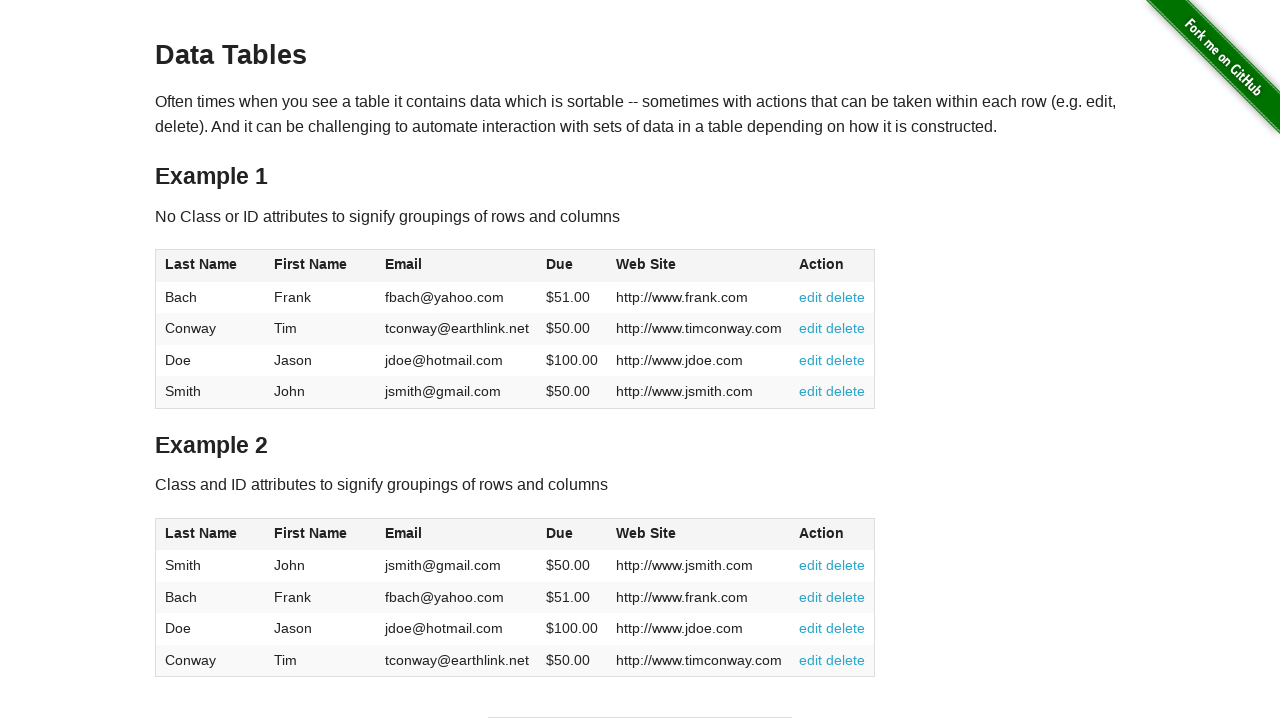

Confirmed first row contains alphabetically smallest last name: Bach
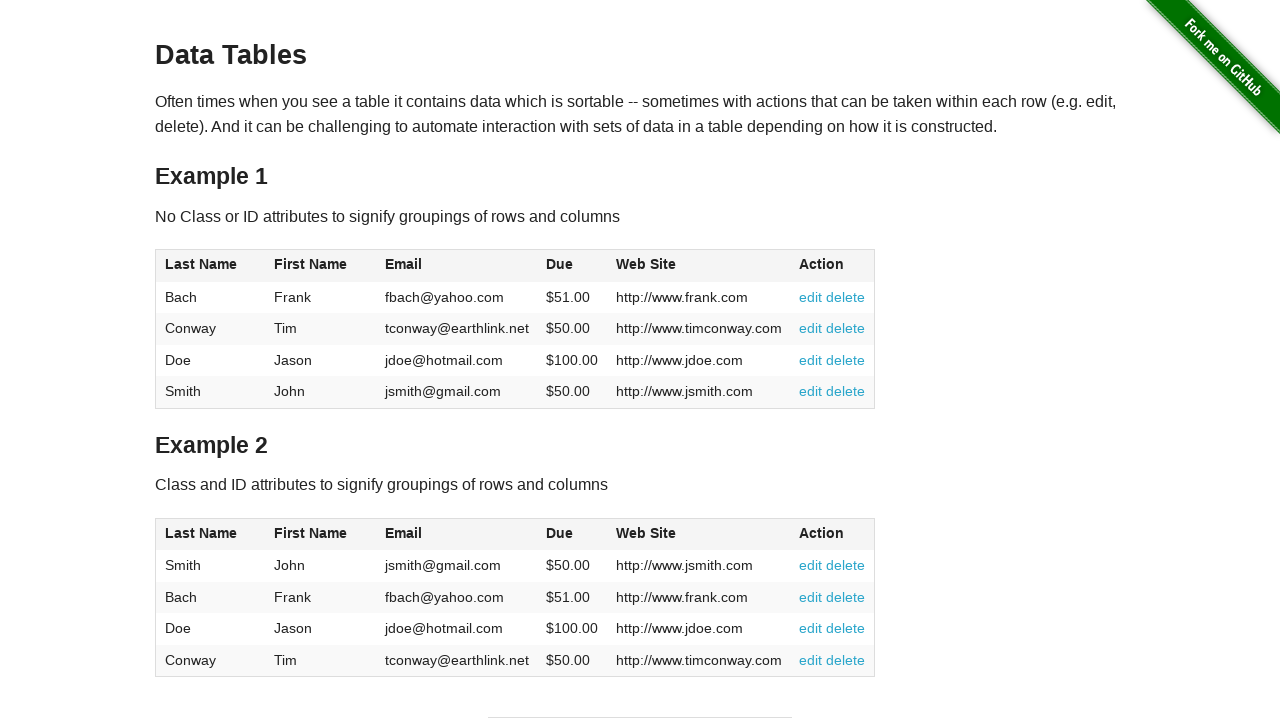

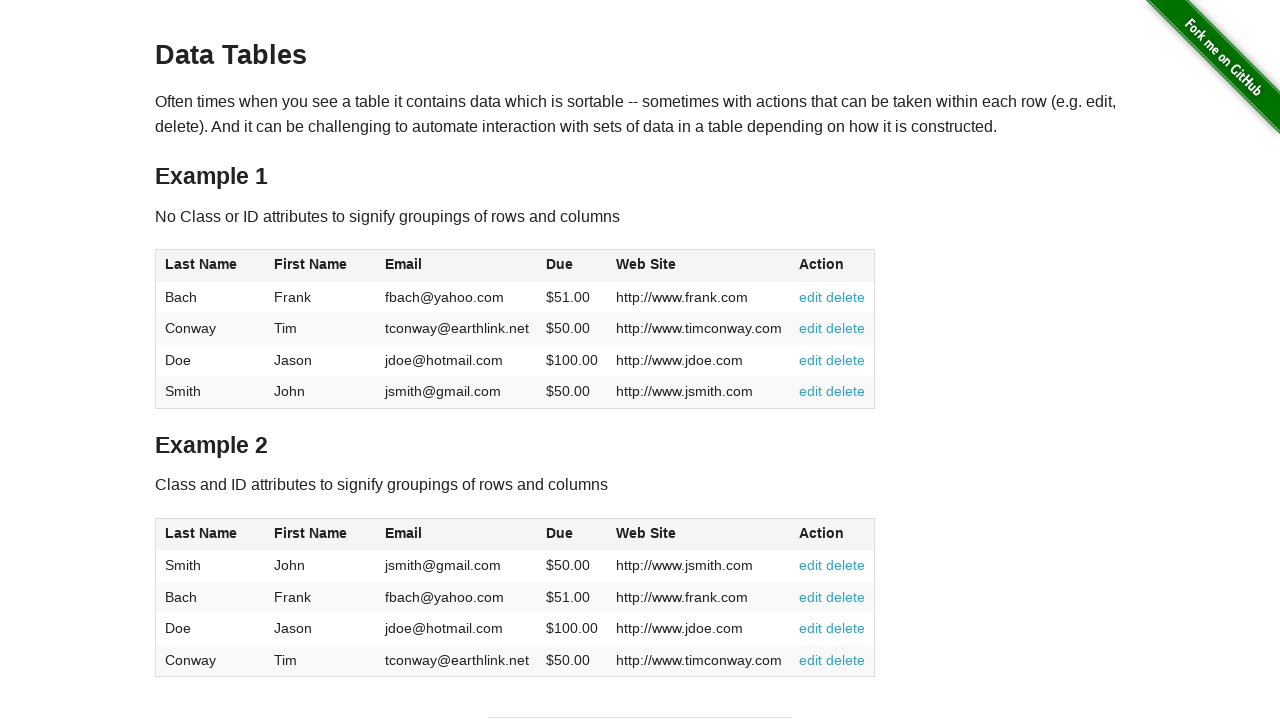